Tests slider functionality by dragging the slider handle to move it by 30% of its width

Starting URL: https://demoqa.com/slider/

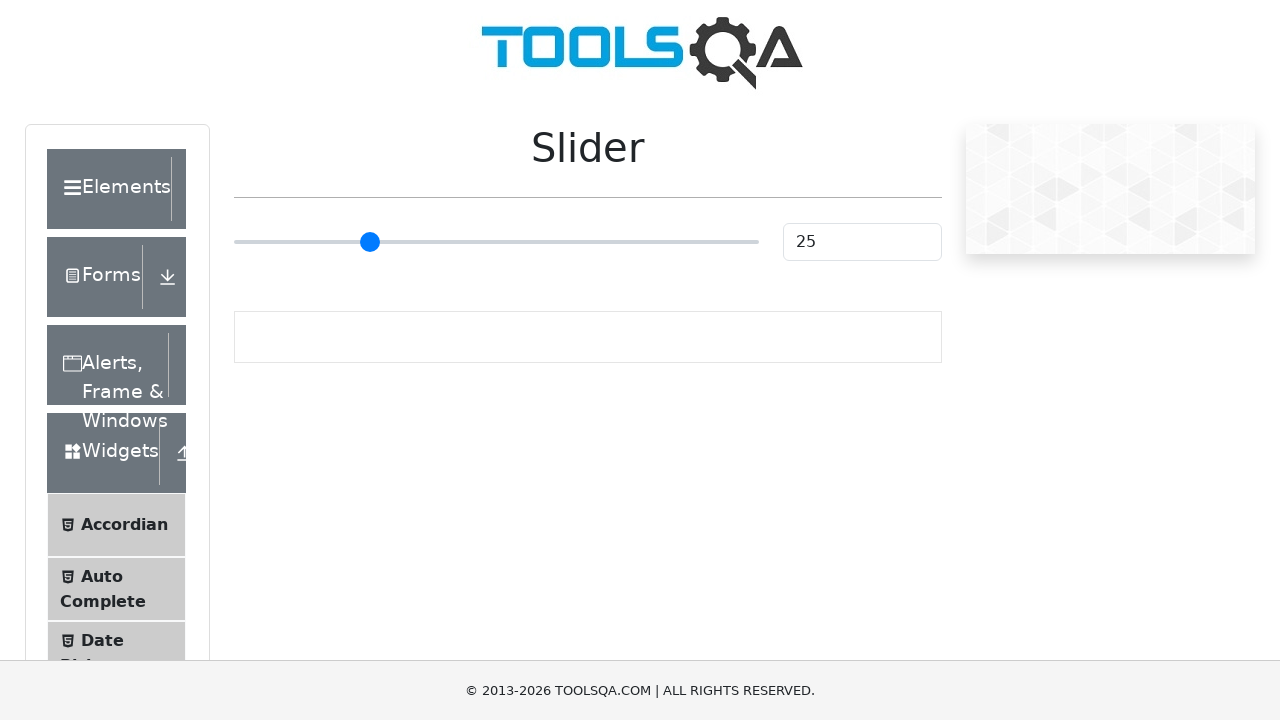

Waited for slider to be visible
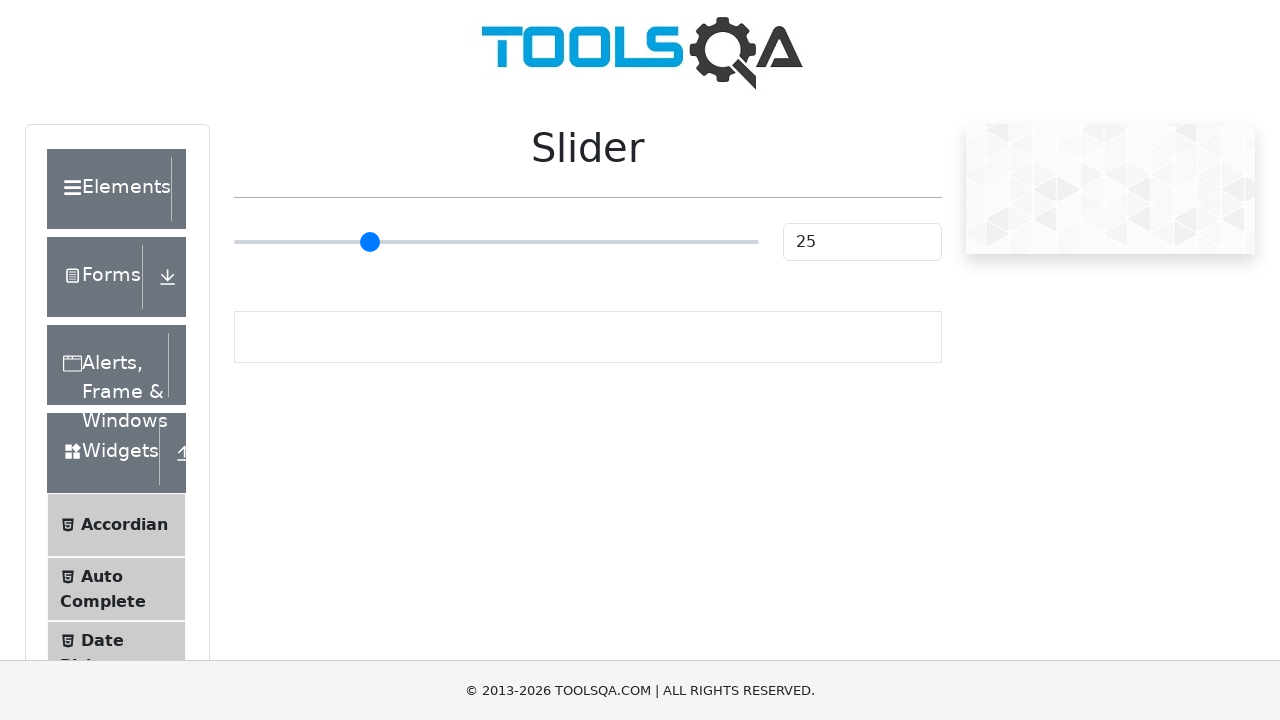

Retrieved slider bounding box dimensions
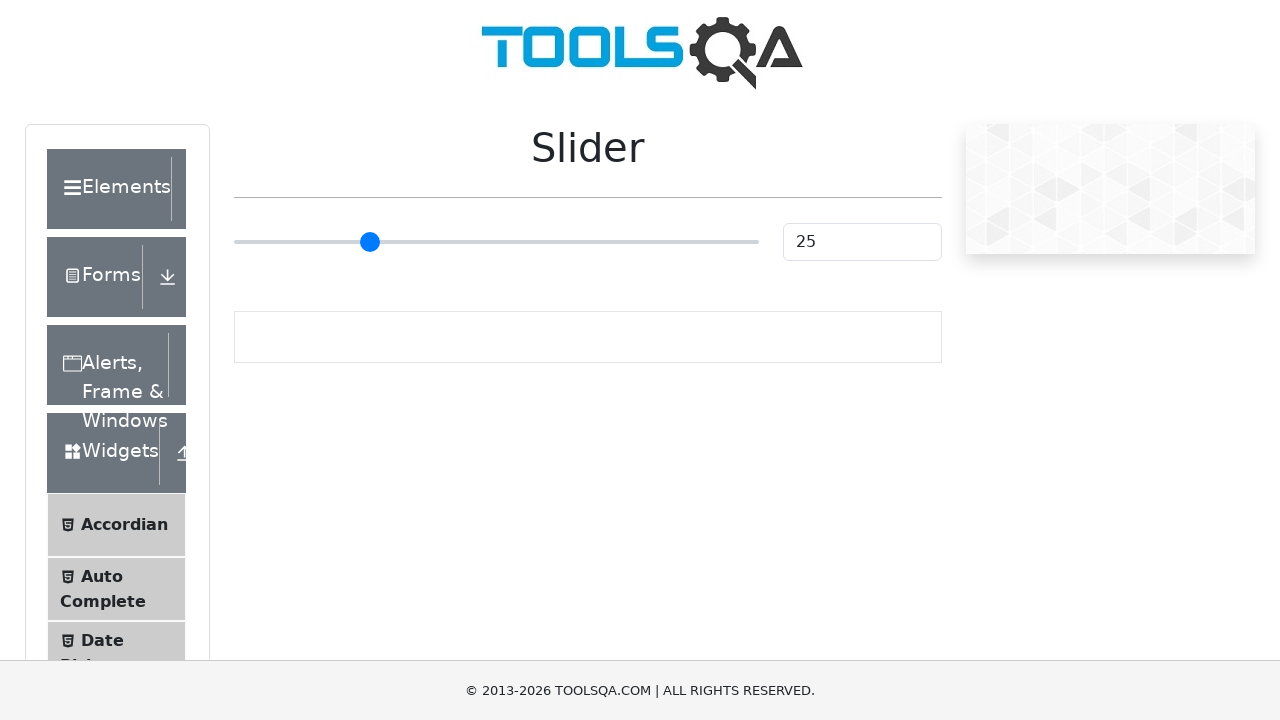

Calculated slider width for drag distance
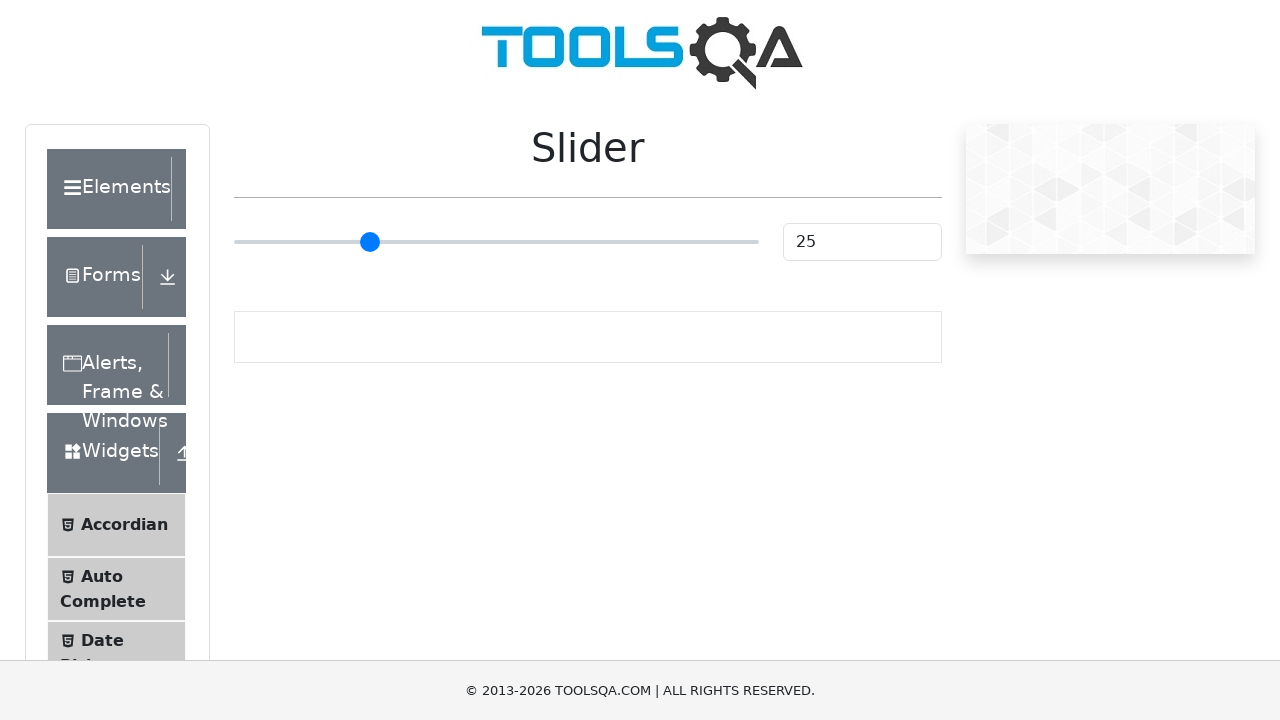

Dragged slider handle by 30% of its width at (654, 242)
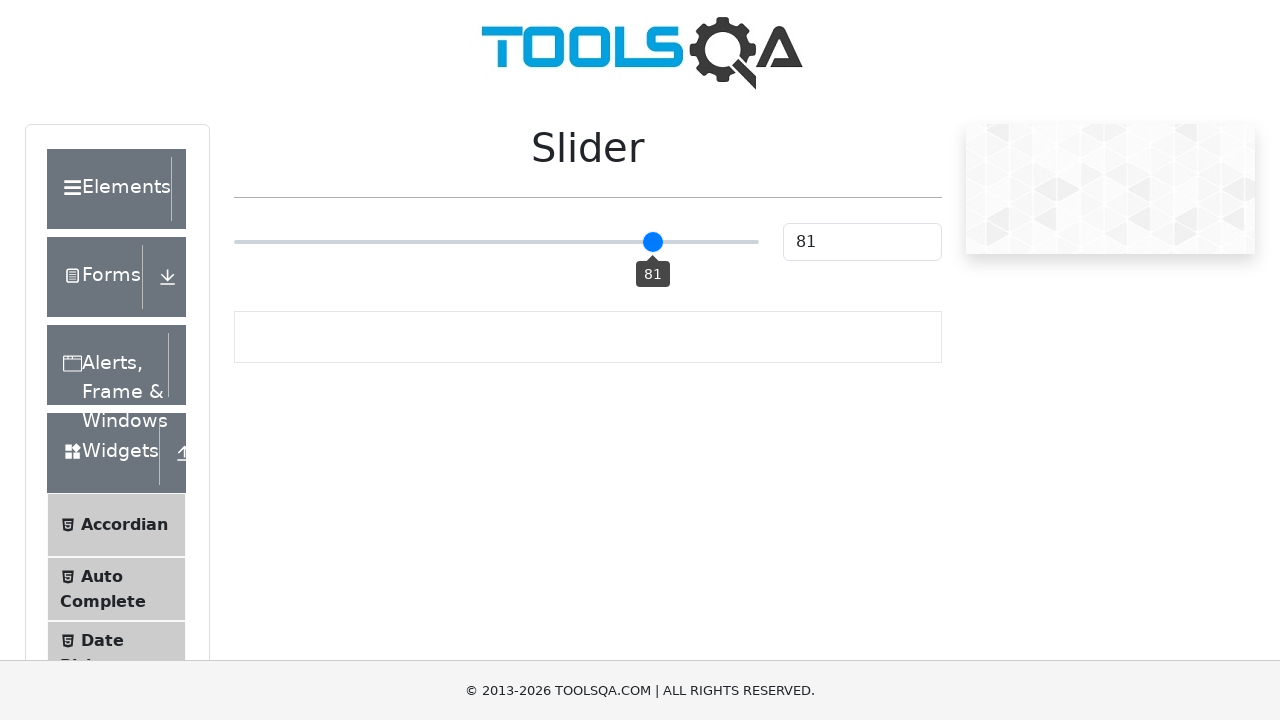

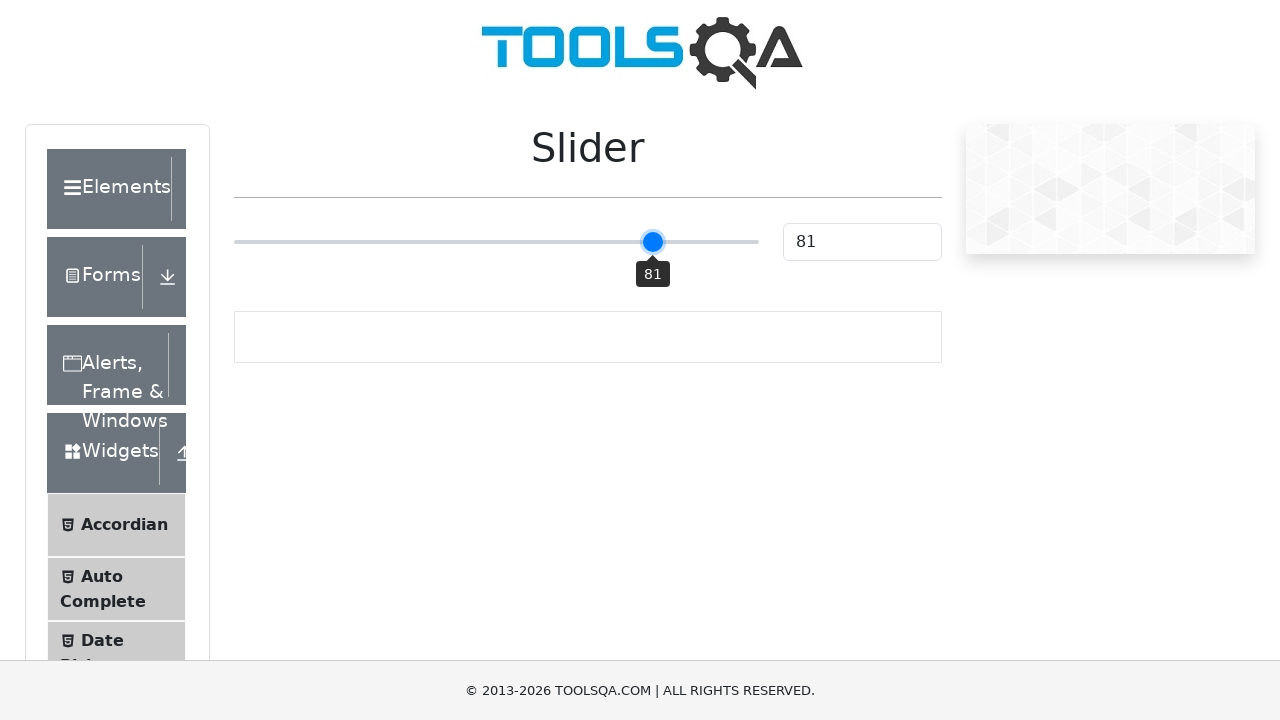